Tests clicking a button that triggers an alert and accepting the alert

Starting URL: https://demoqa.com/alerts

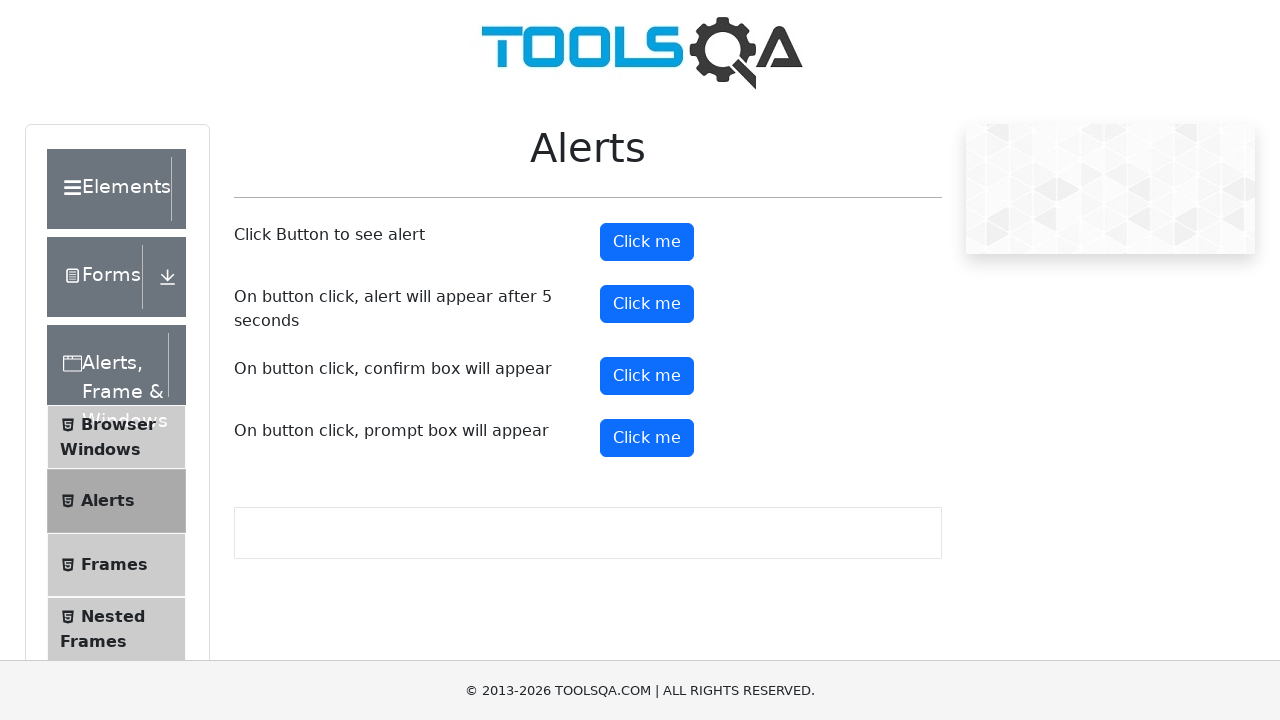

Set up dialog handler to accept alerts
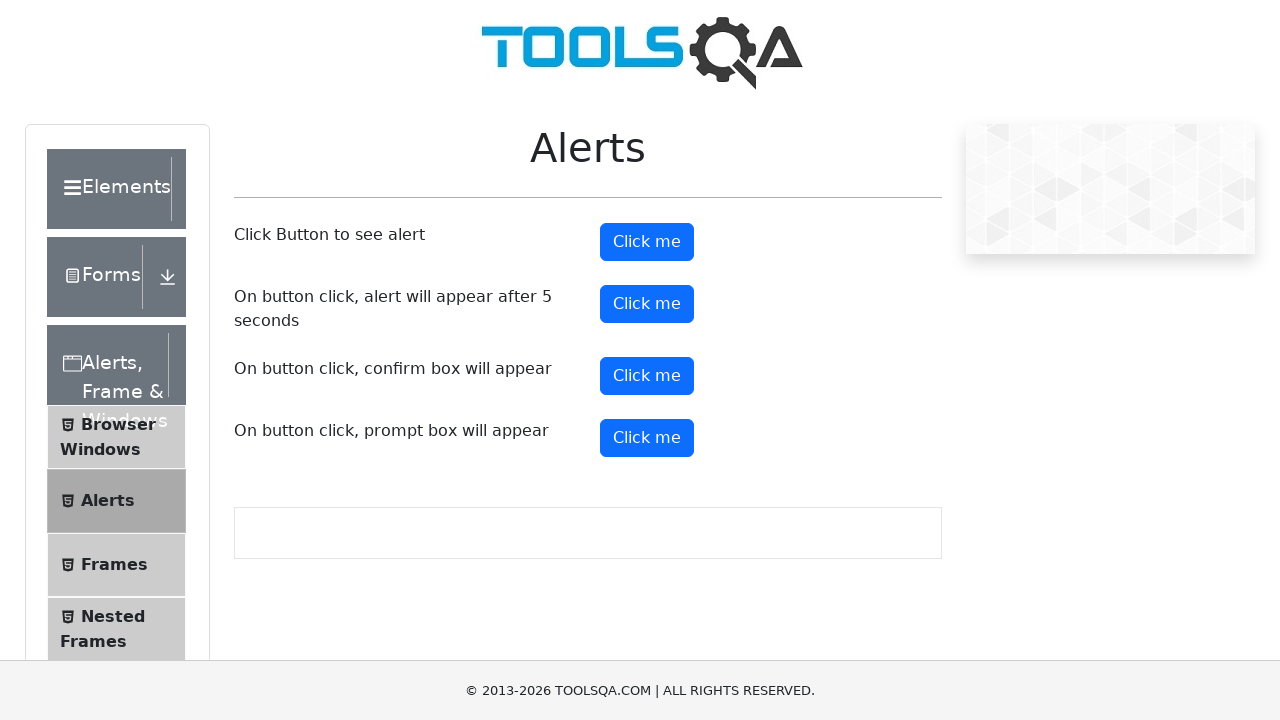

Alert button loaded and is visible
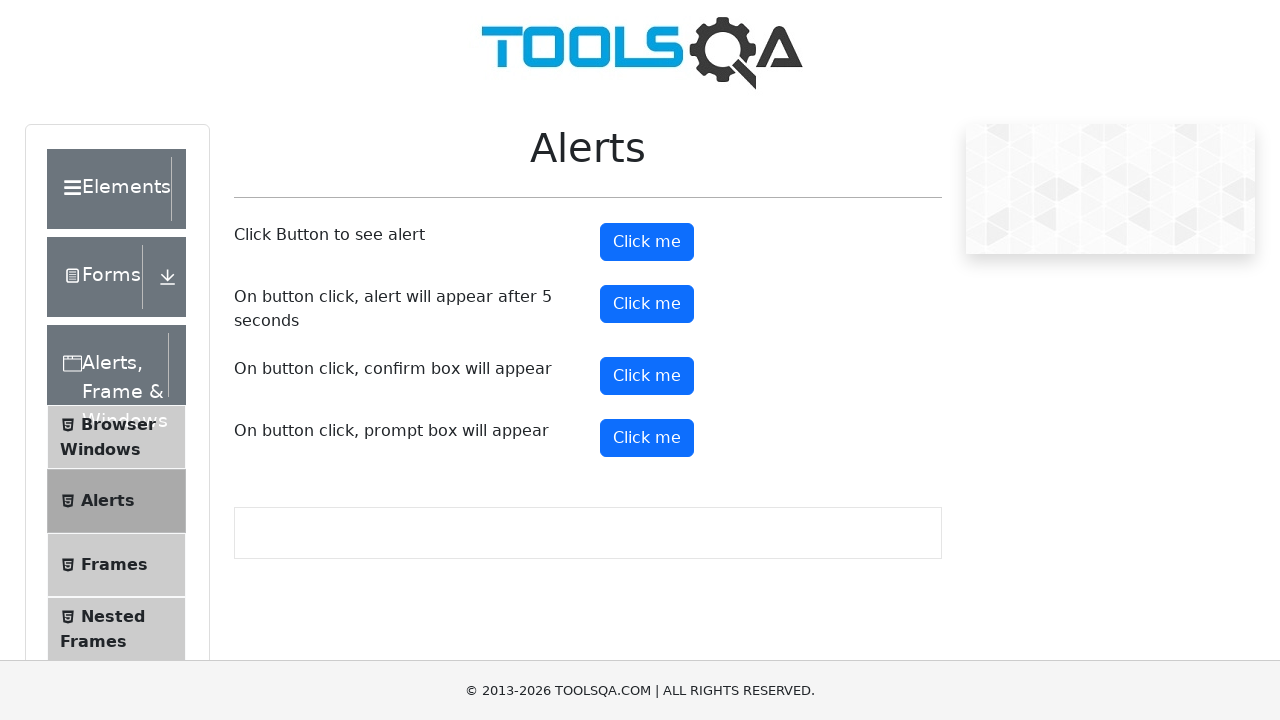

Clicked alert button to trigger the alert at (647, 242) on #alertButton
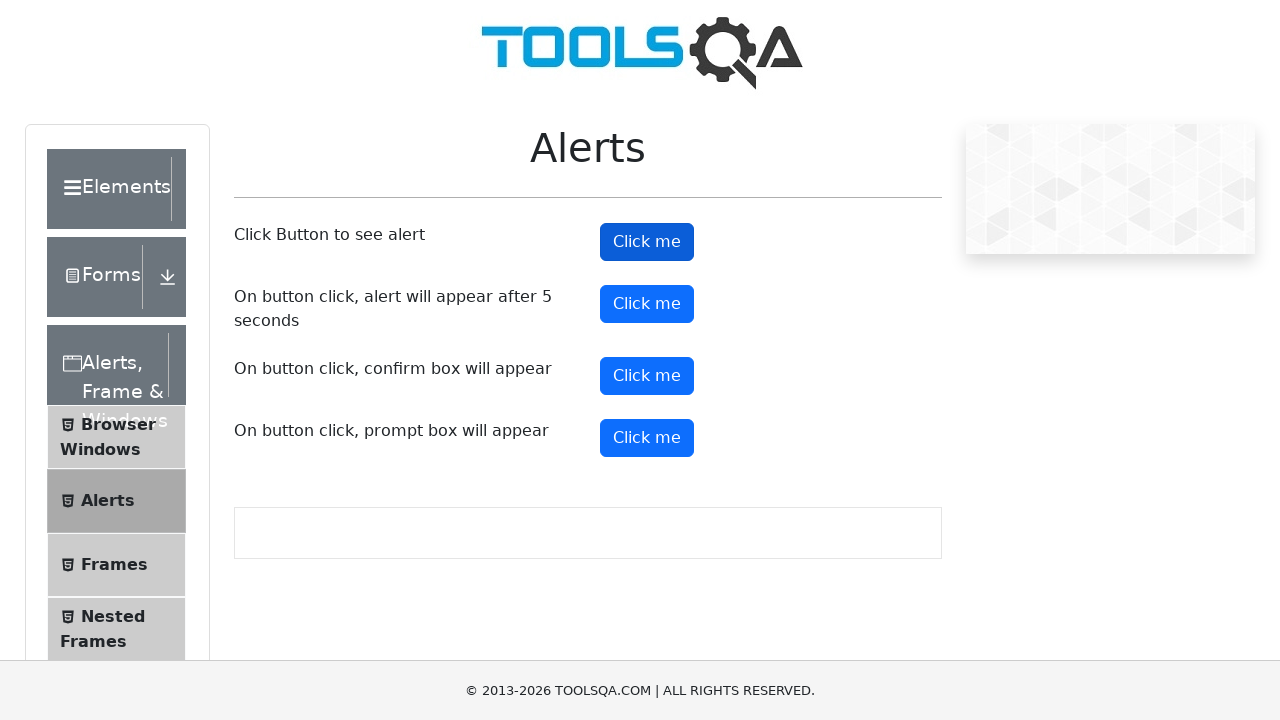

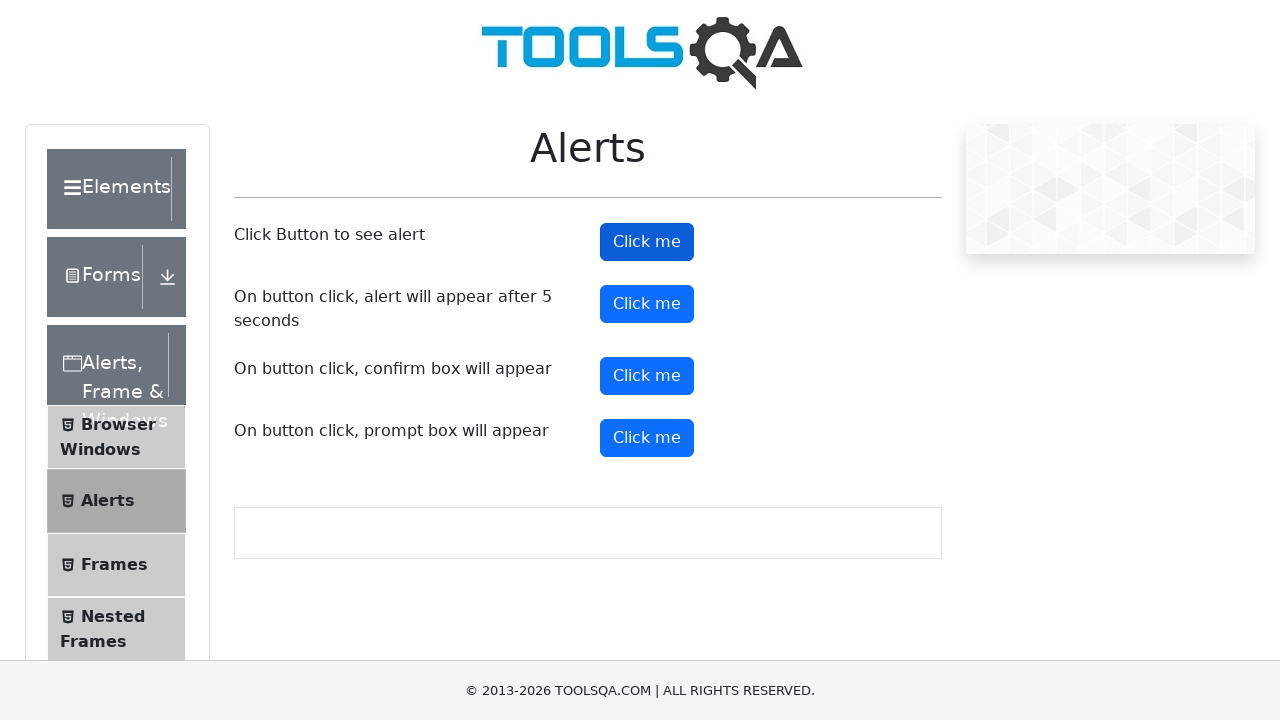